Tests JavaScript confirm alert by clicking a button that triggers a confirm dialog, accepting it, verifying the result, then dismissing it and verifying the cancel result

Starting URL: https://the-internet.herokuapp.com/javascript_alerts

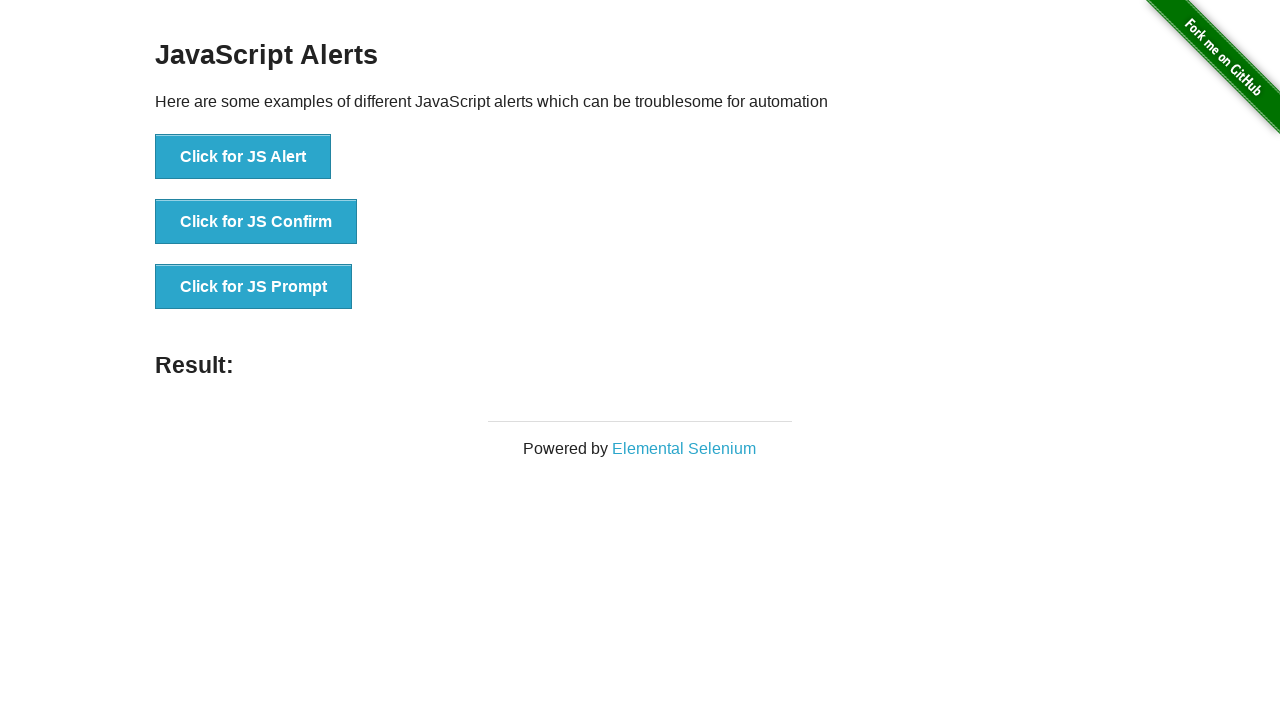

Set up dialog handler to accept the confirm dialog
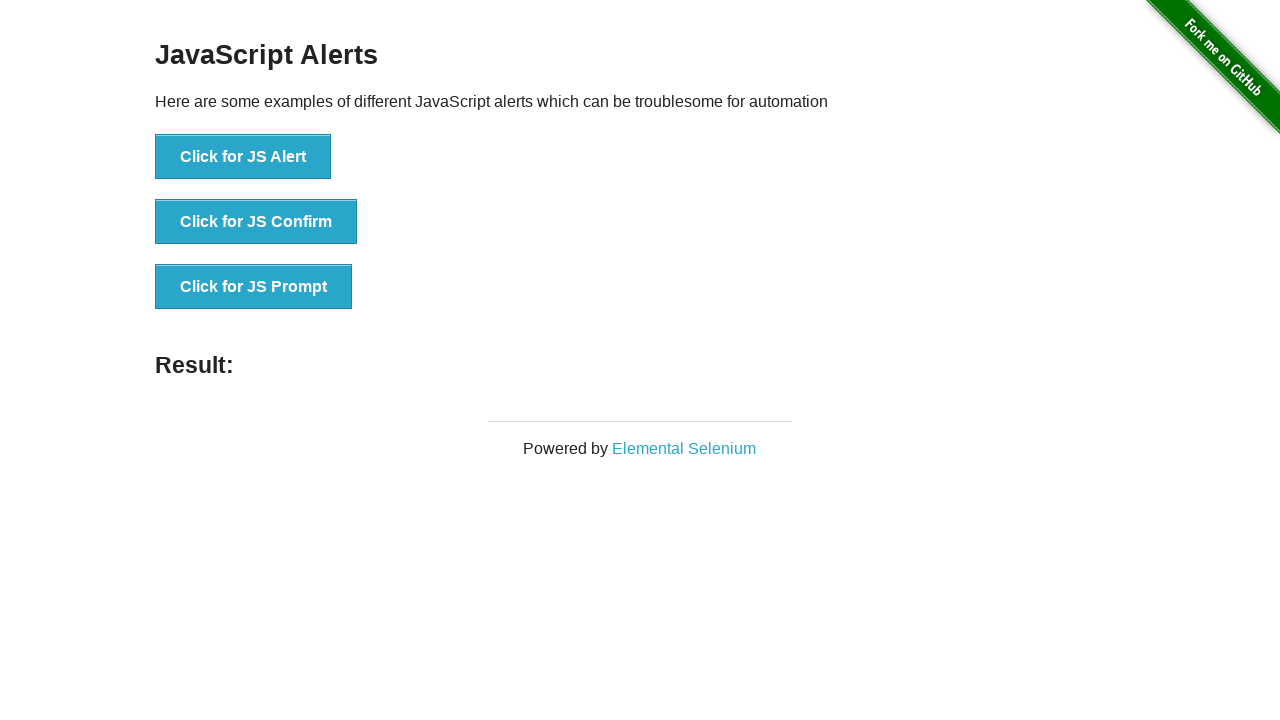

Clicked button to trigger confirm dialog at (256, 222) on button[onclick='jsConfirm()']
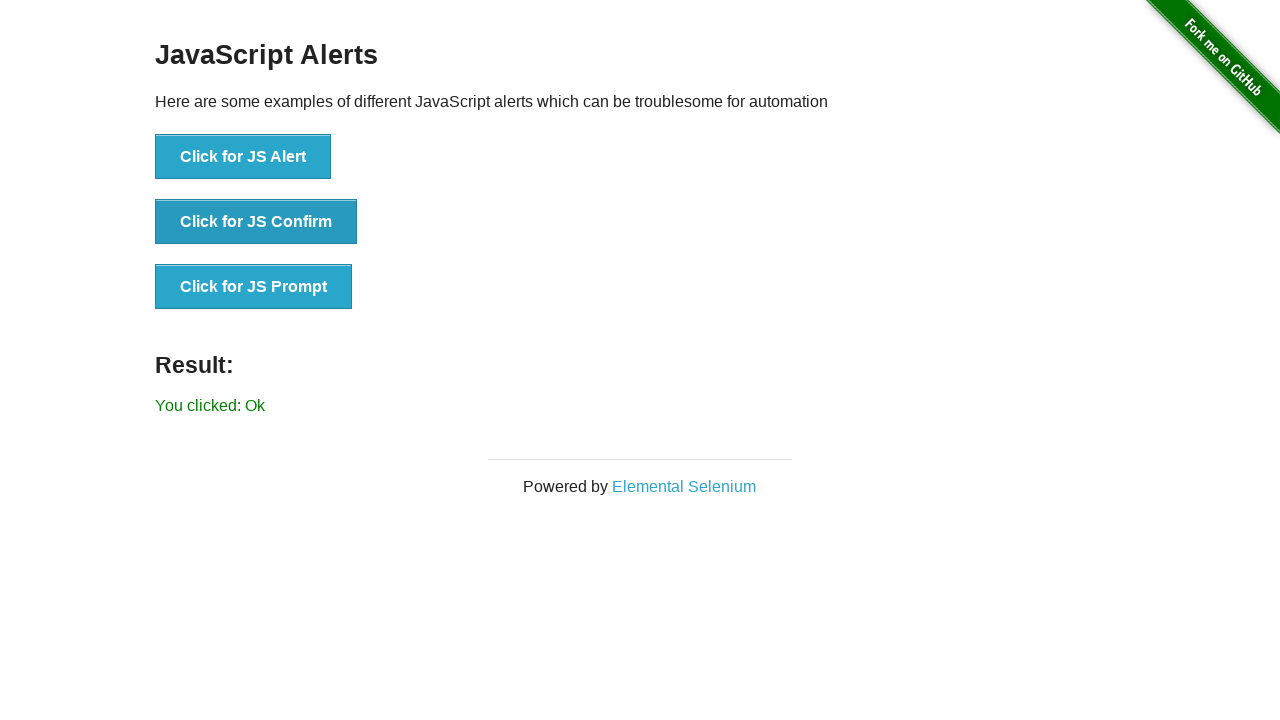

Result element loaded after accepting confirm dialog
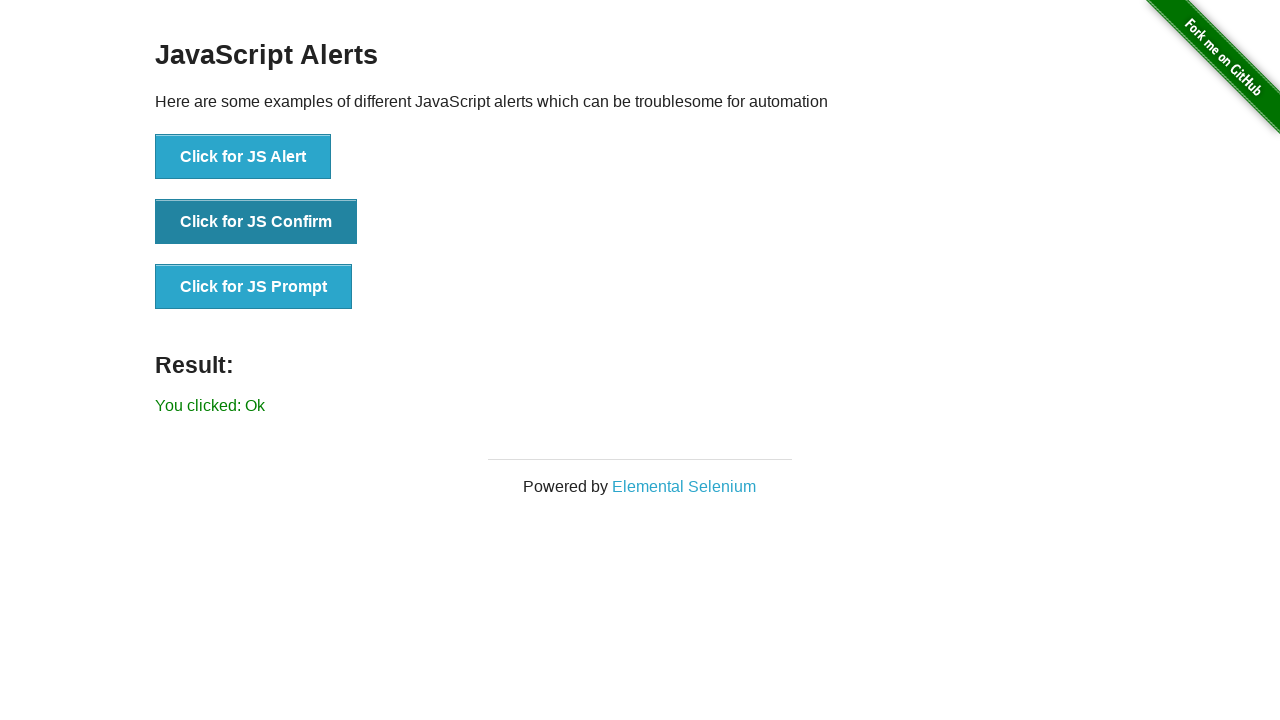

Retrieved result text content
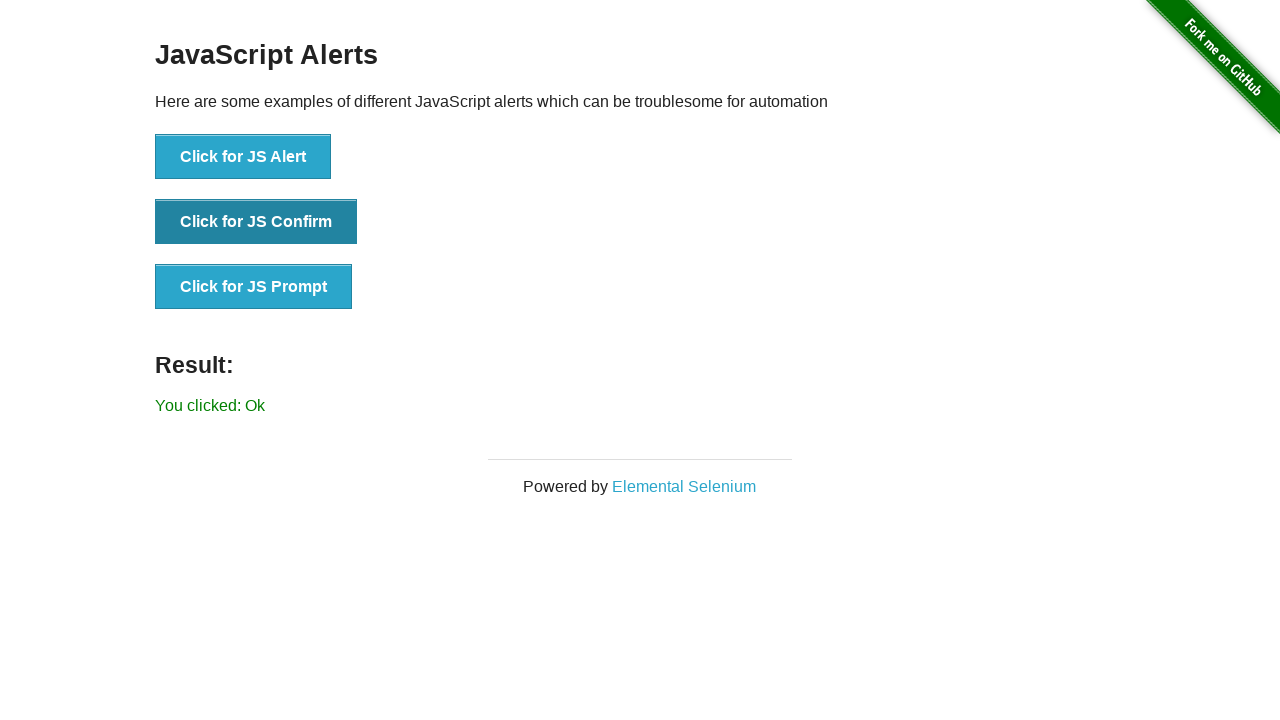

Verified result shows 'You clicked: Ok'
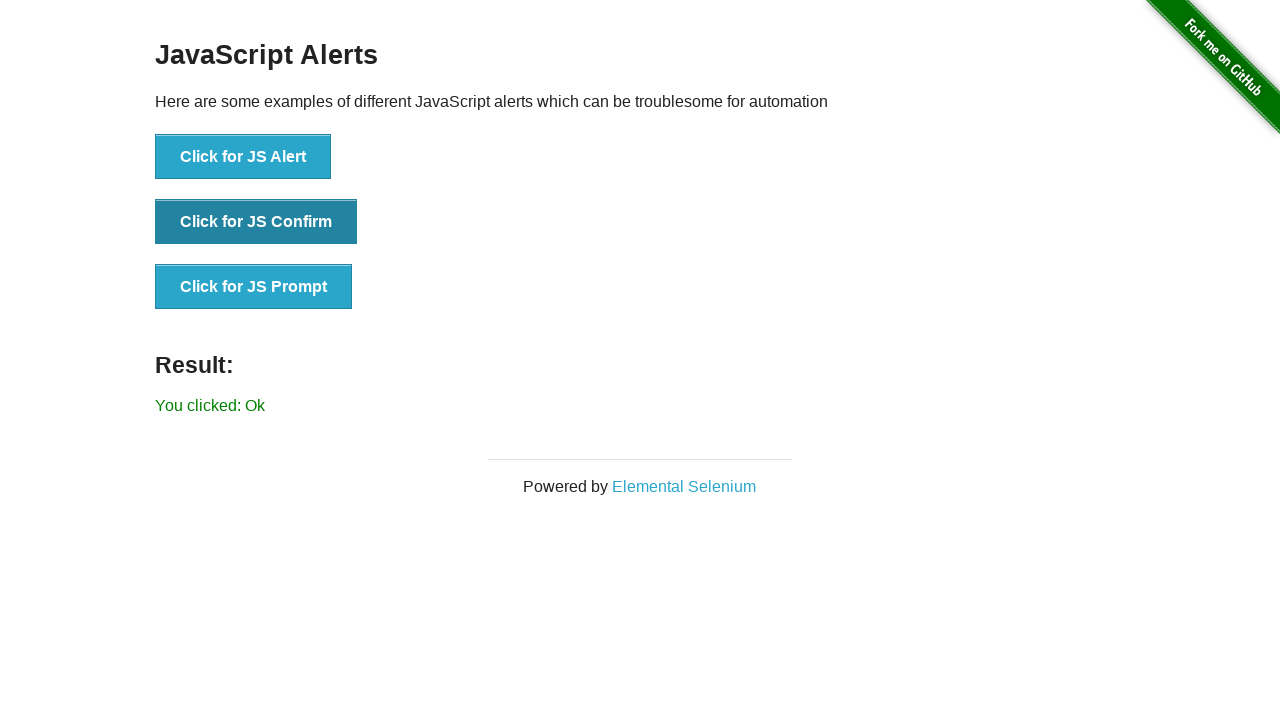

Set up dialog handler to dismiss the confirm dialog
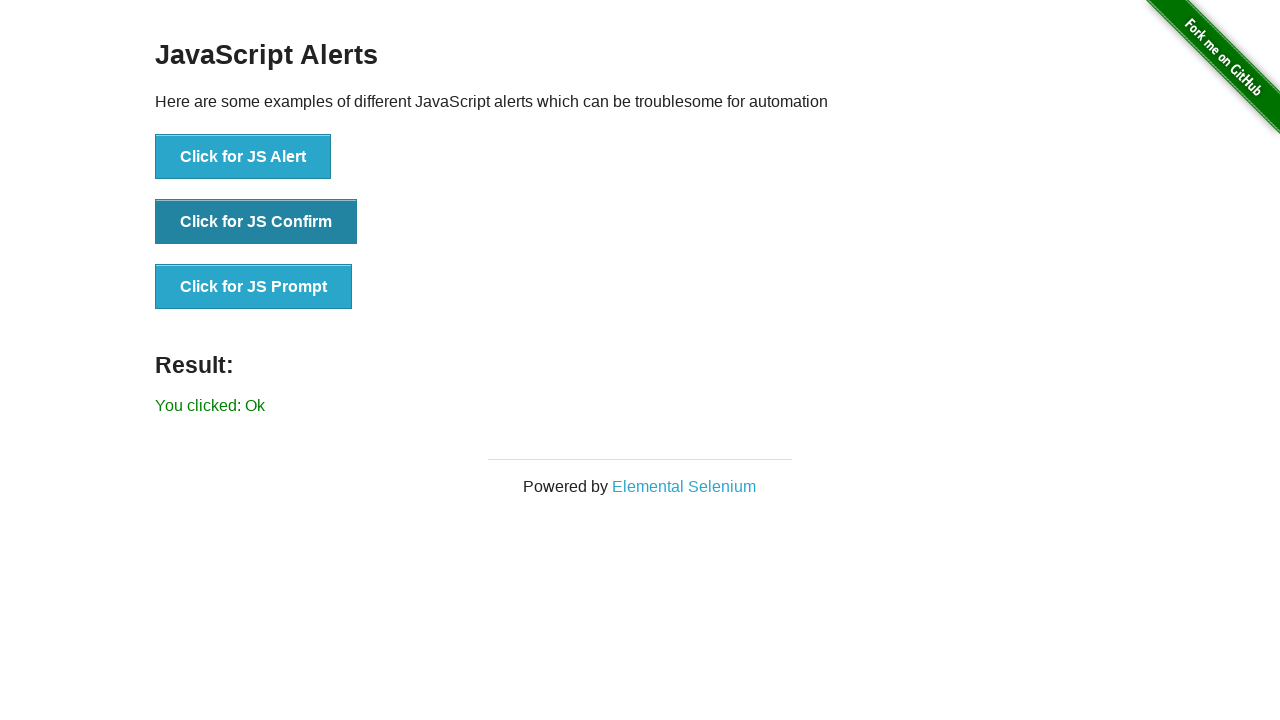

Clicked button to trigger confirm dialog again at (256, 222) on button[onclick='jsConfirm()']
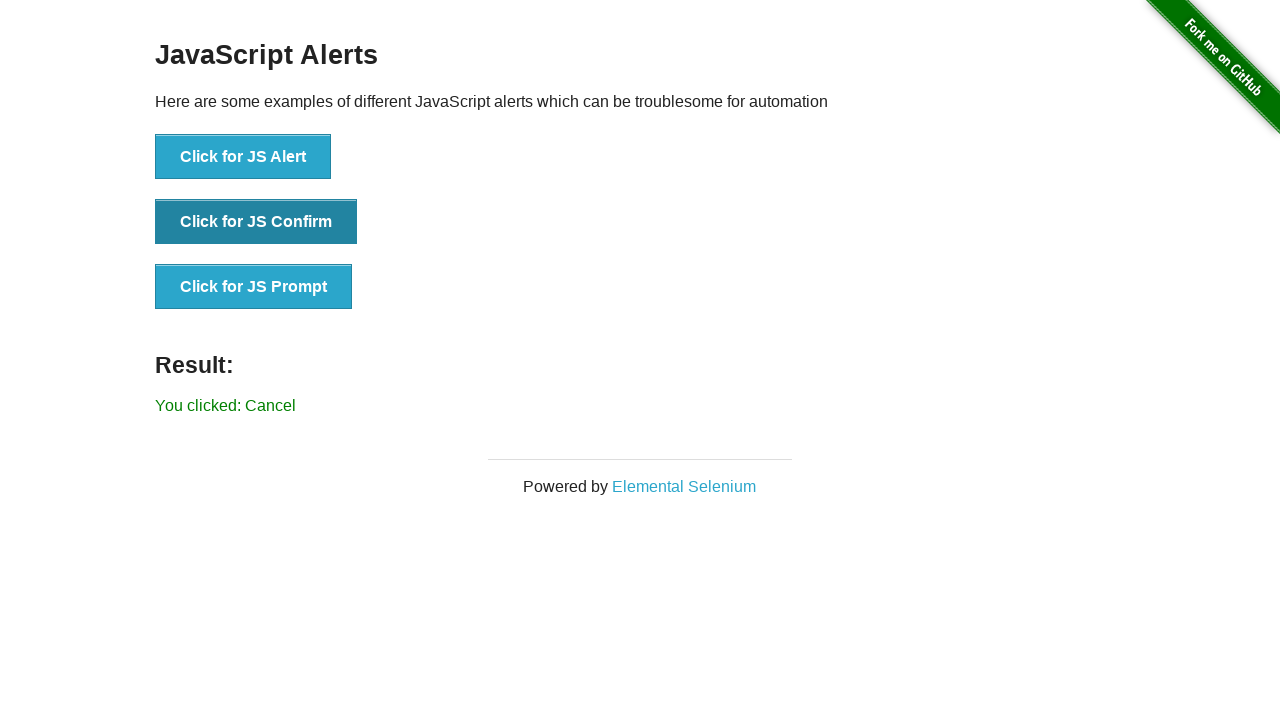

Verified result shows 'Cancel' after dismissing confirm dialog
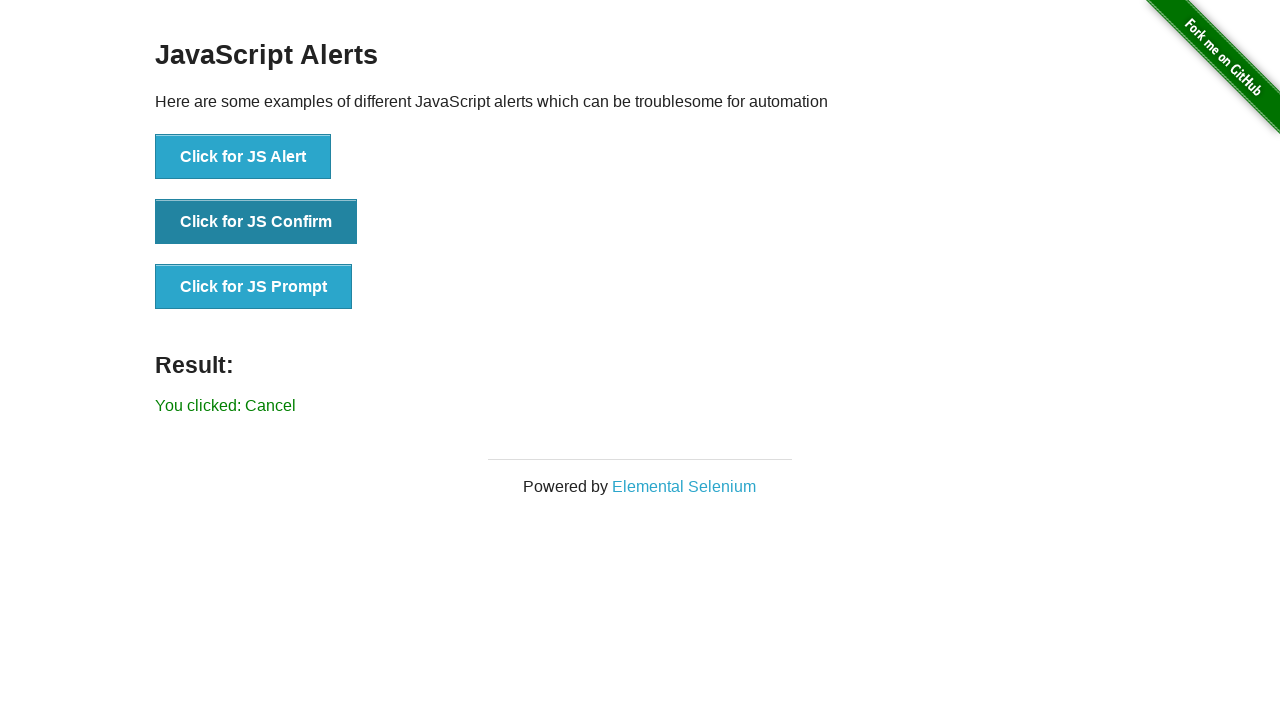

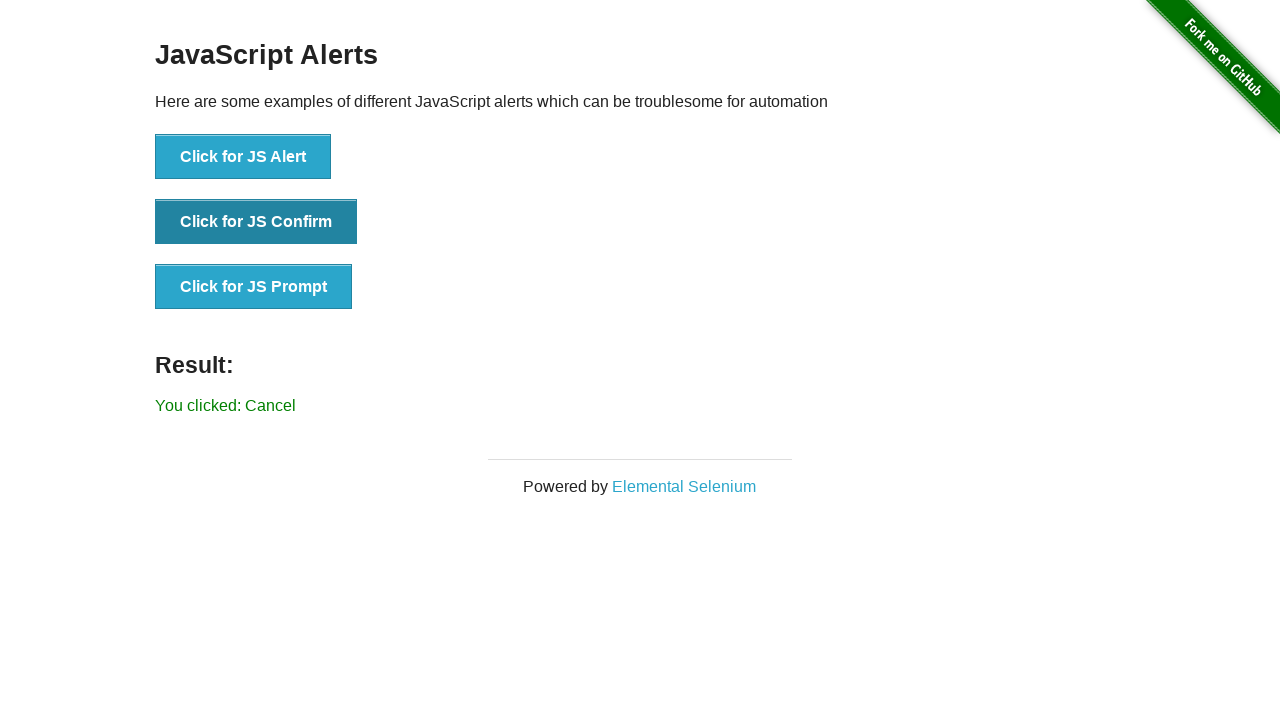